Tests table sorting by clicking the Due column header and verifying the values are sorted in ascending order

Starting URL: http://the-internet.herokuapp.com/tables

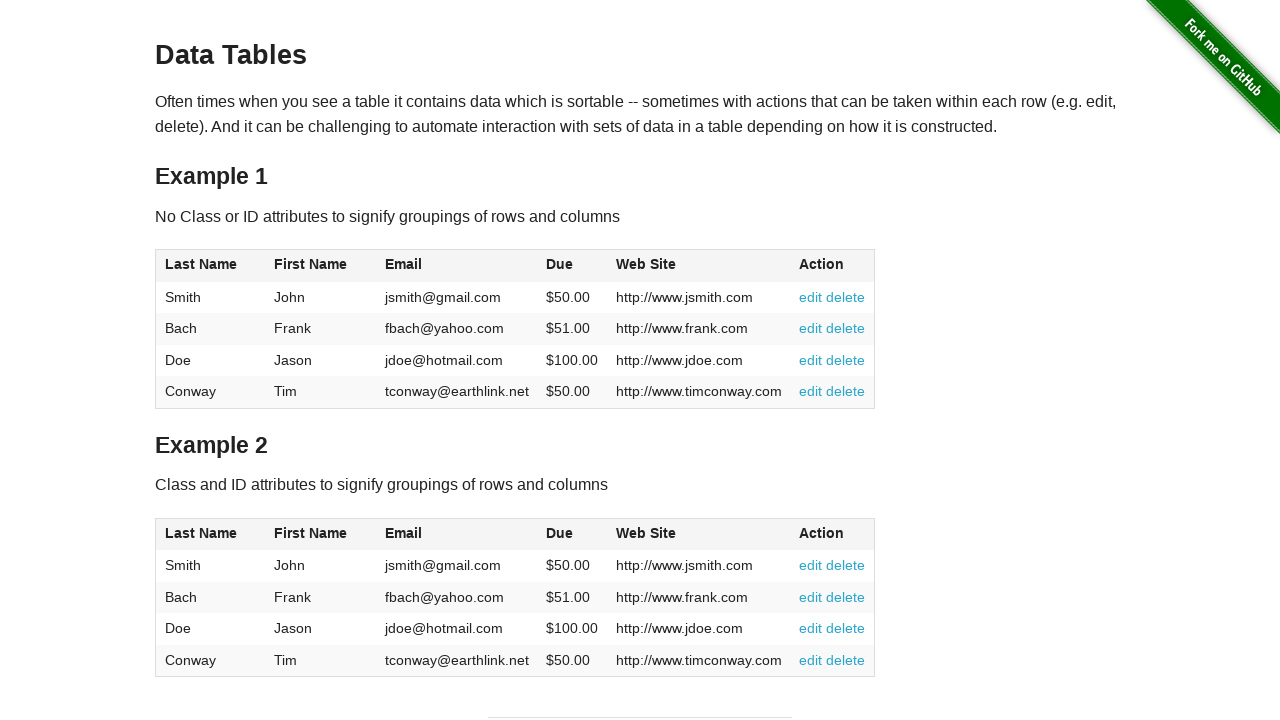

Clicked Due column header to sort table at (572, 266) on #table1 thead tr th:nth-of-type(4)
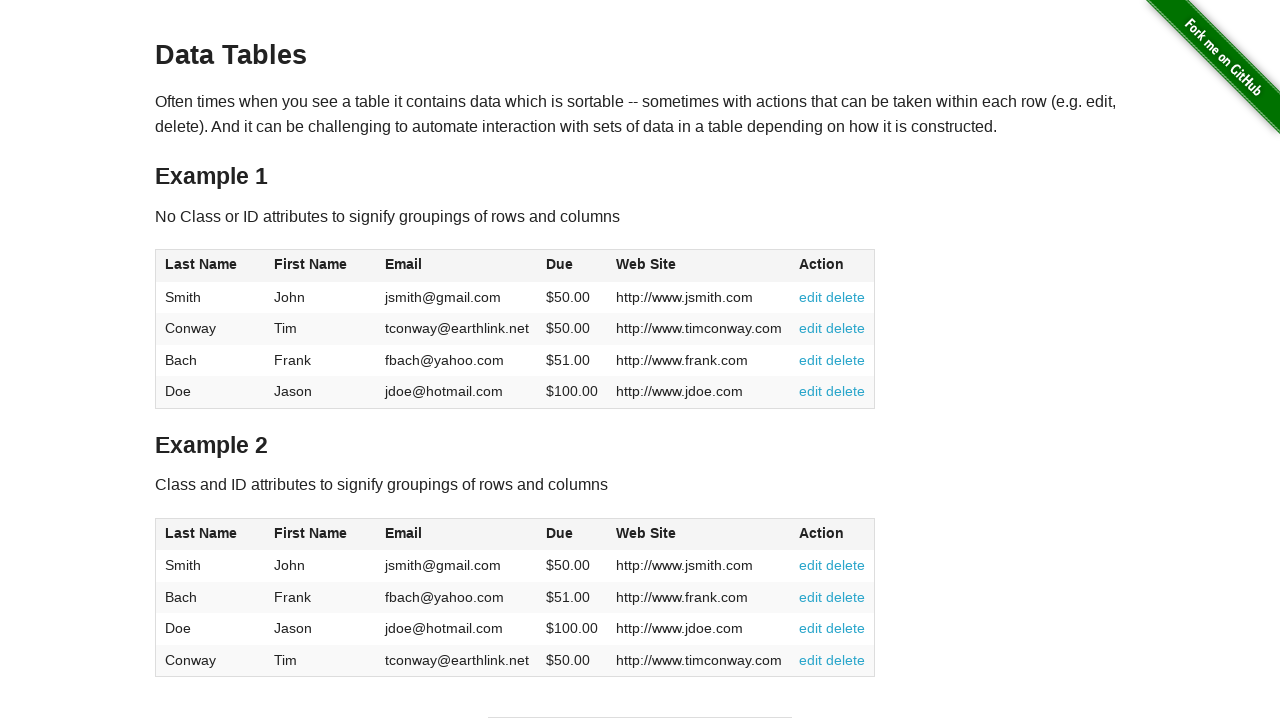

Verified table sorted and Due column values are visible
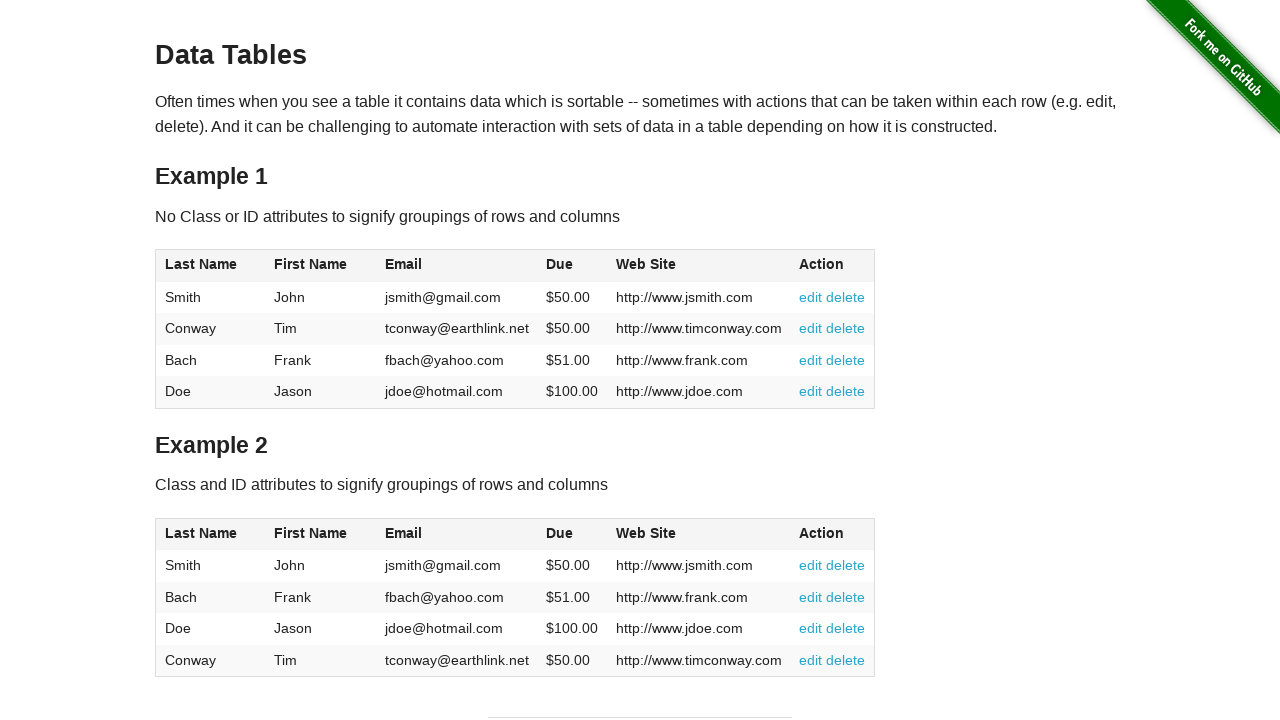

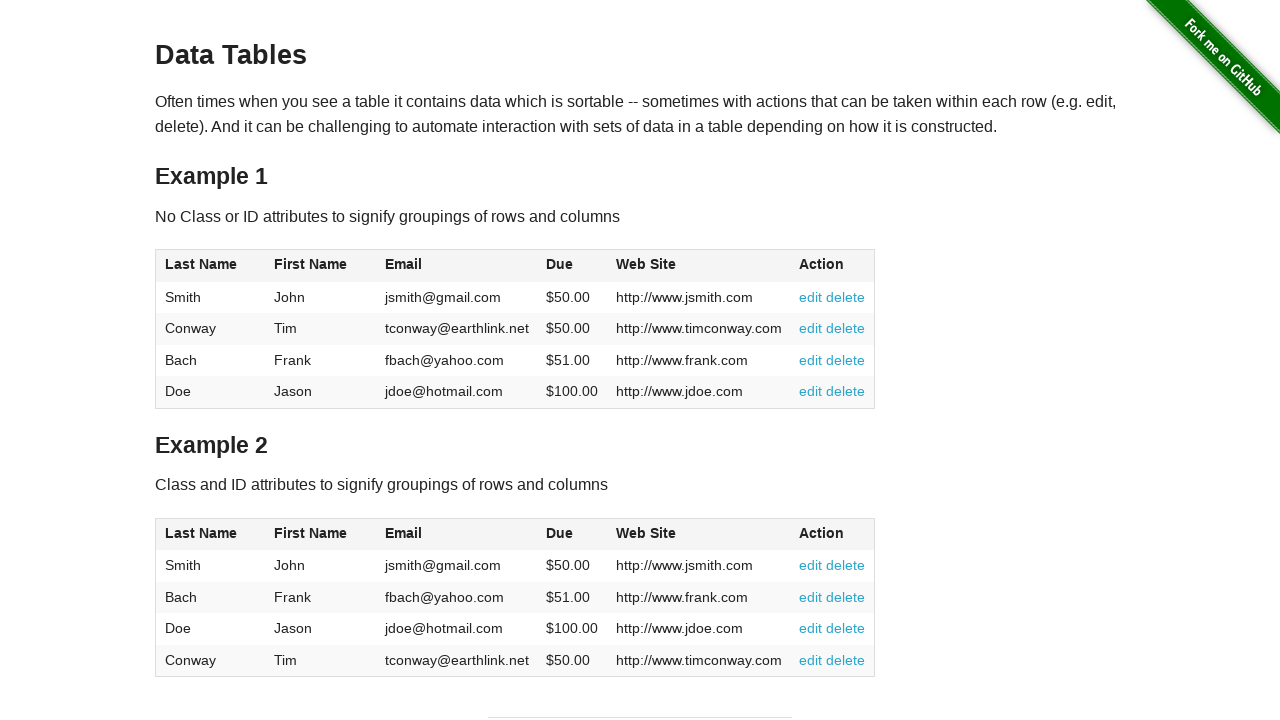